Tests switching between iframes and verifying content within each frame

Starting URL: https://demoqa.com/frames

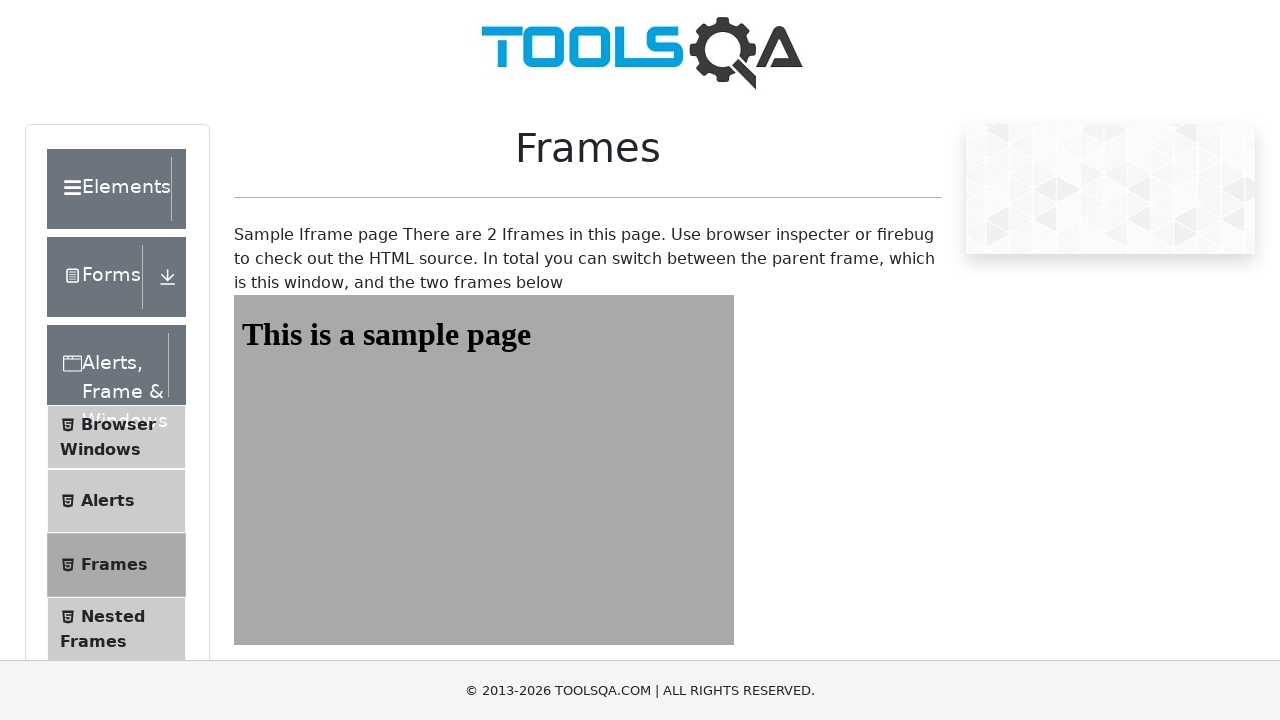

Navigated to frames demo page
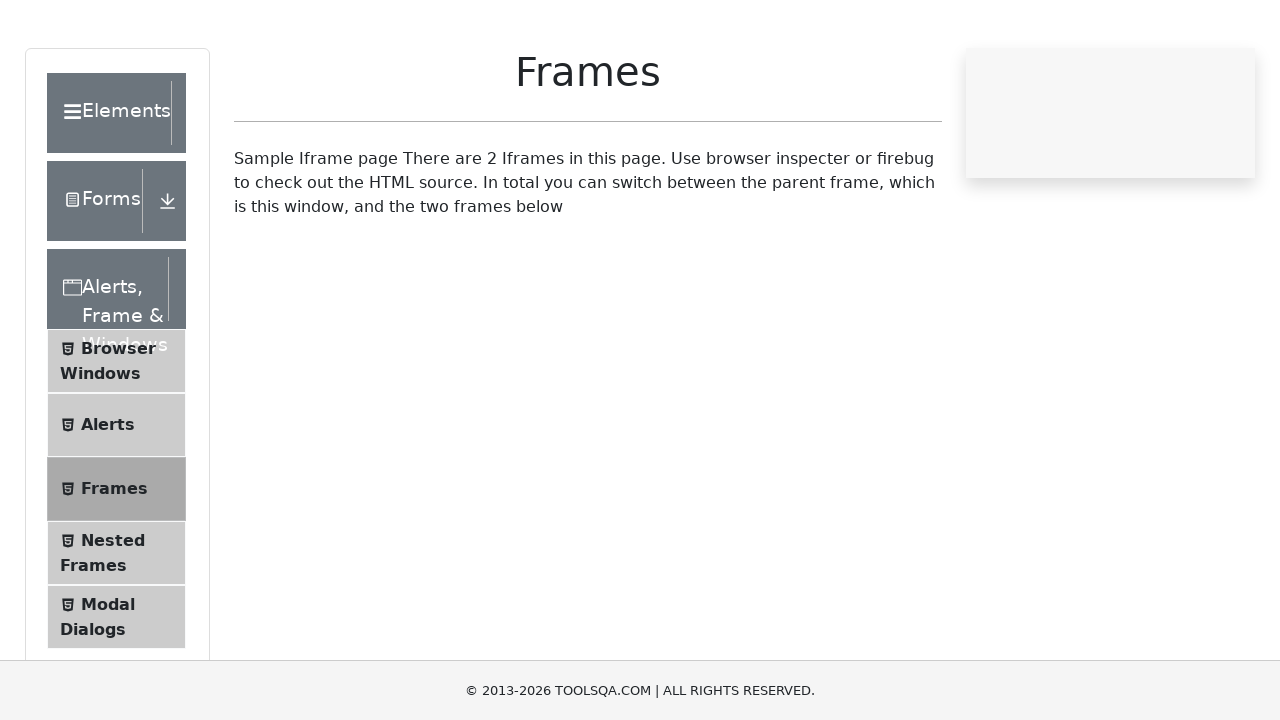

Located frame1 element
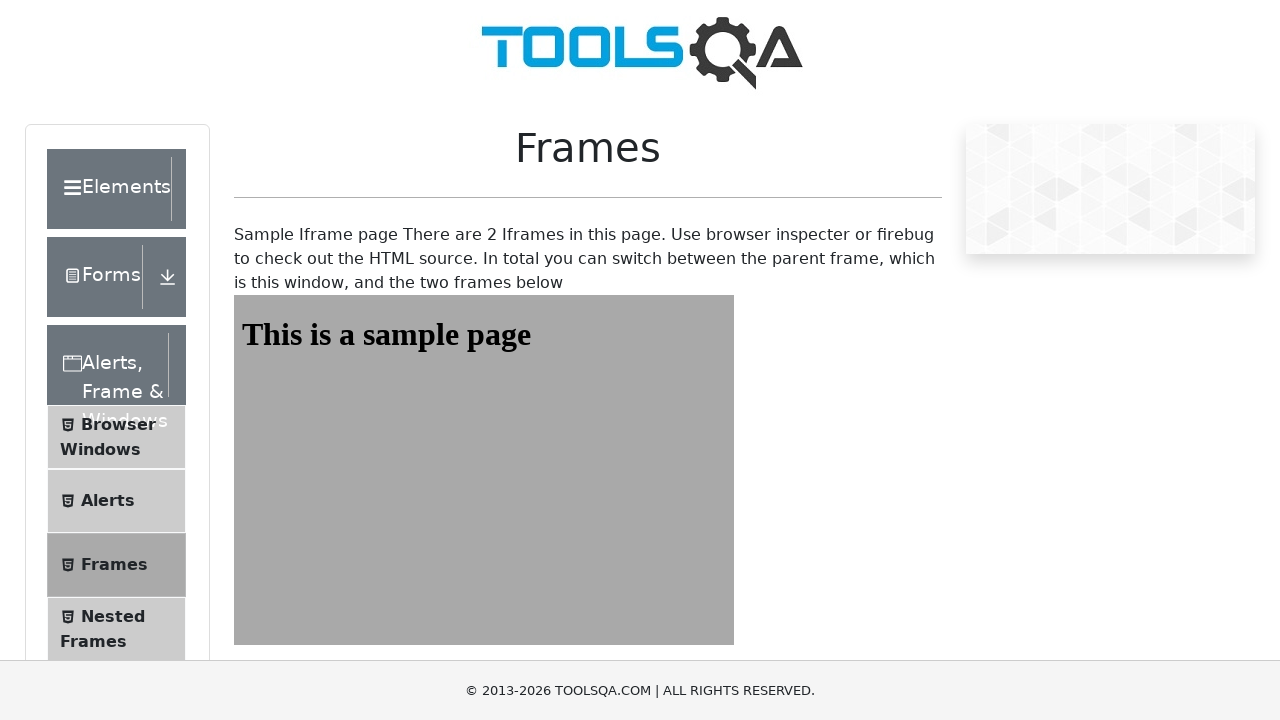

Waited for sample heading in frame1 to load
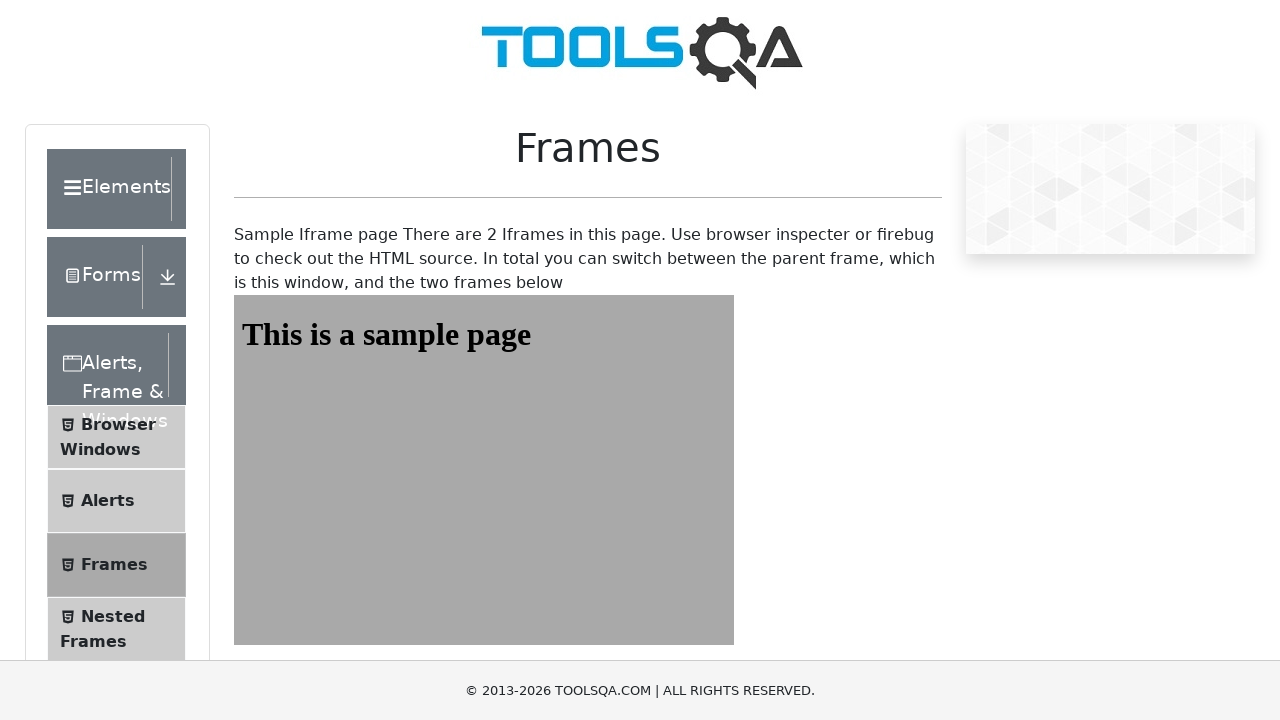

Located frame2 element
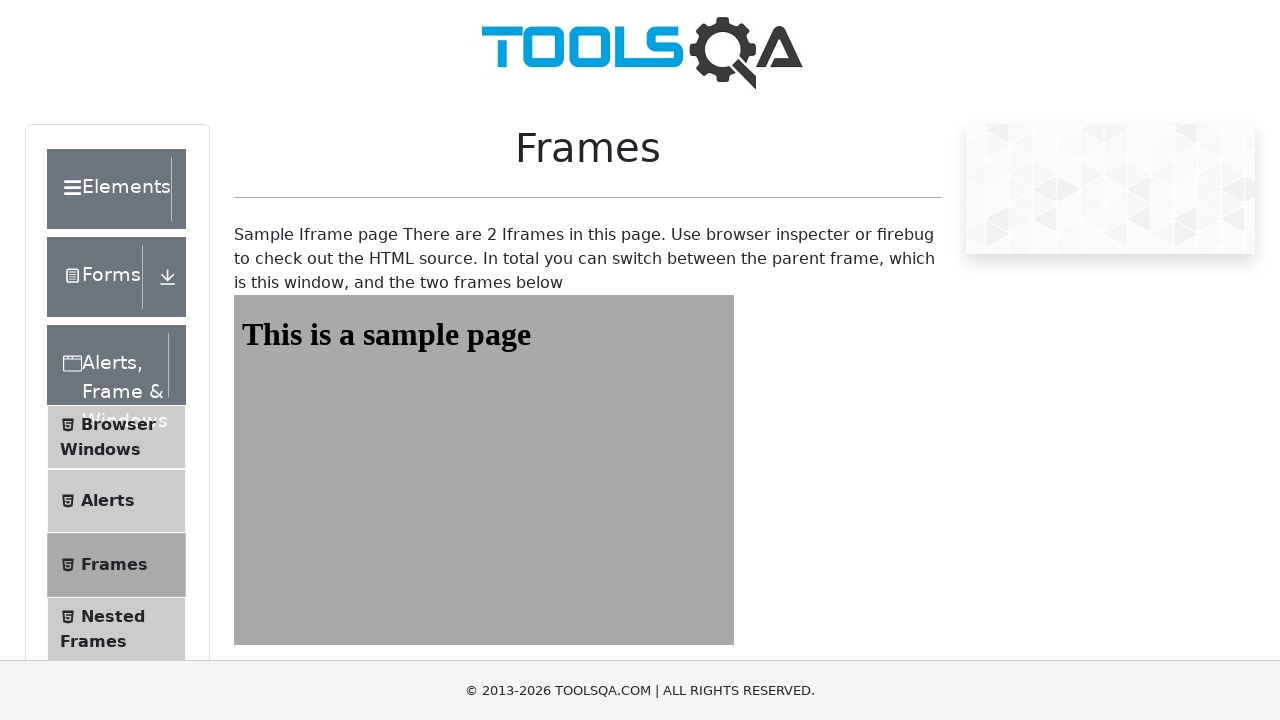

Waited for sample heading in frame2 to load
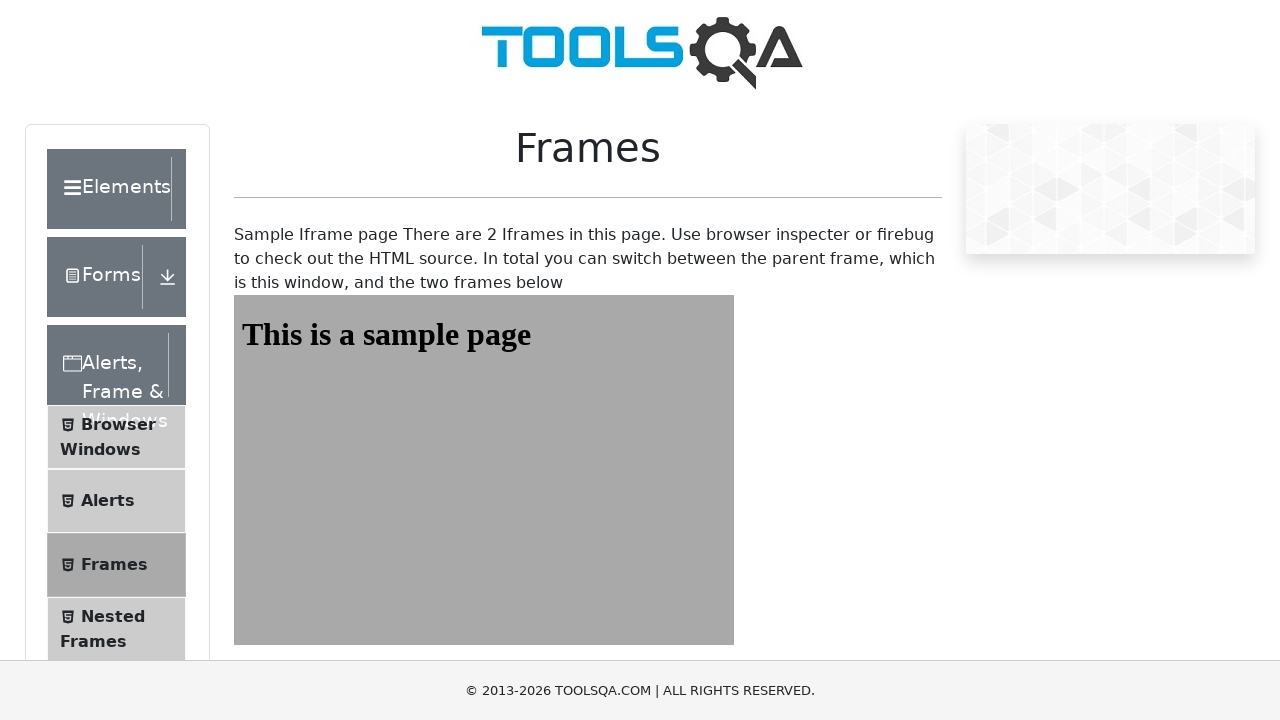

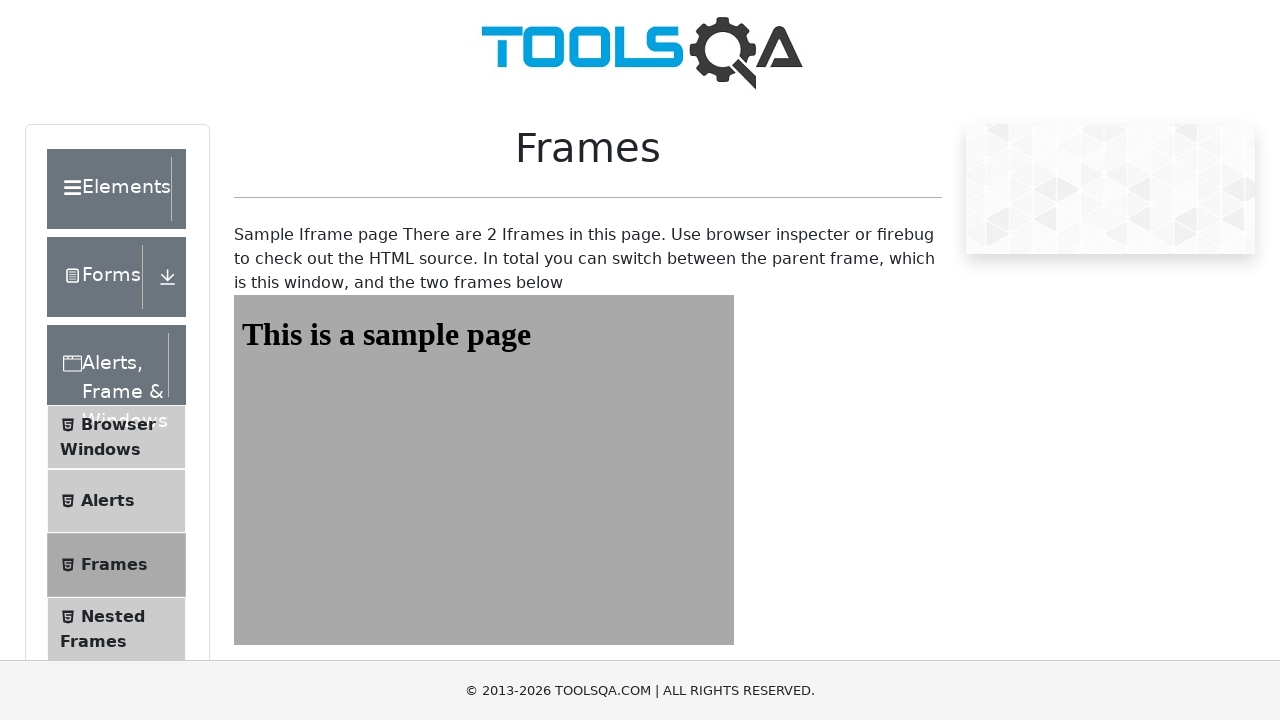